Tests window handling by clicking a link that opens a new window, then switching to the newly opened window and maximizing it.

Starting URL: http://omayo.blogspot.com/

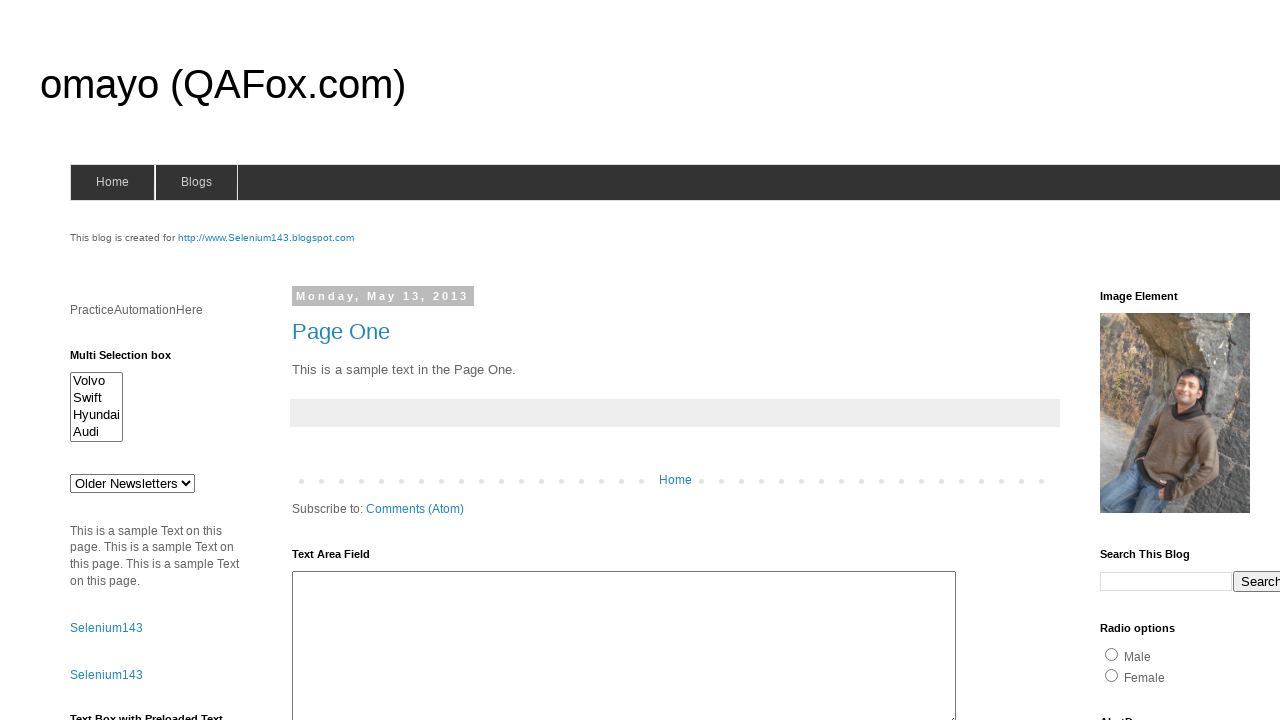

Clicked the 'Open' link that opens a new window at (132, 360) on xpath=//a[contains(text(),'Open')]
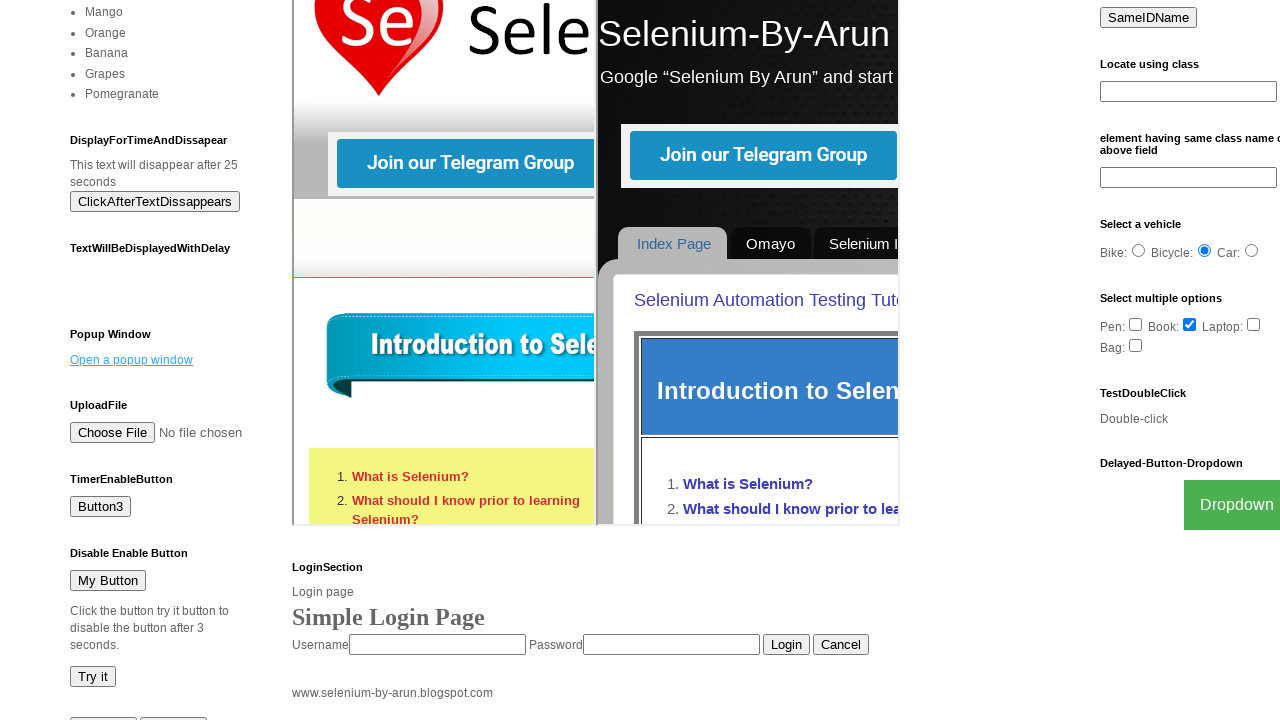

Captured the newly opened window/page
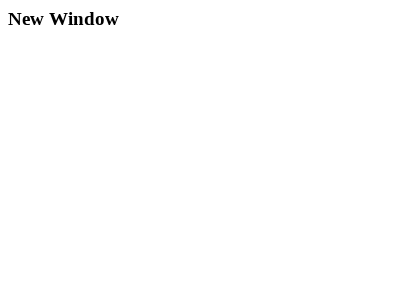

Waited for the new page to fully load
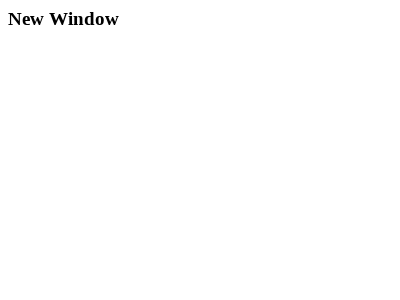

Switched focus to the newly opened window
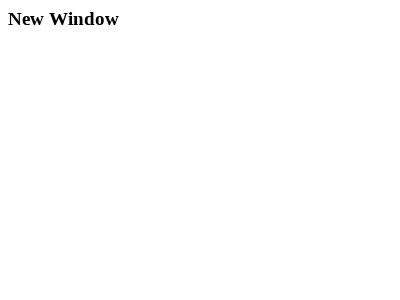

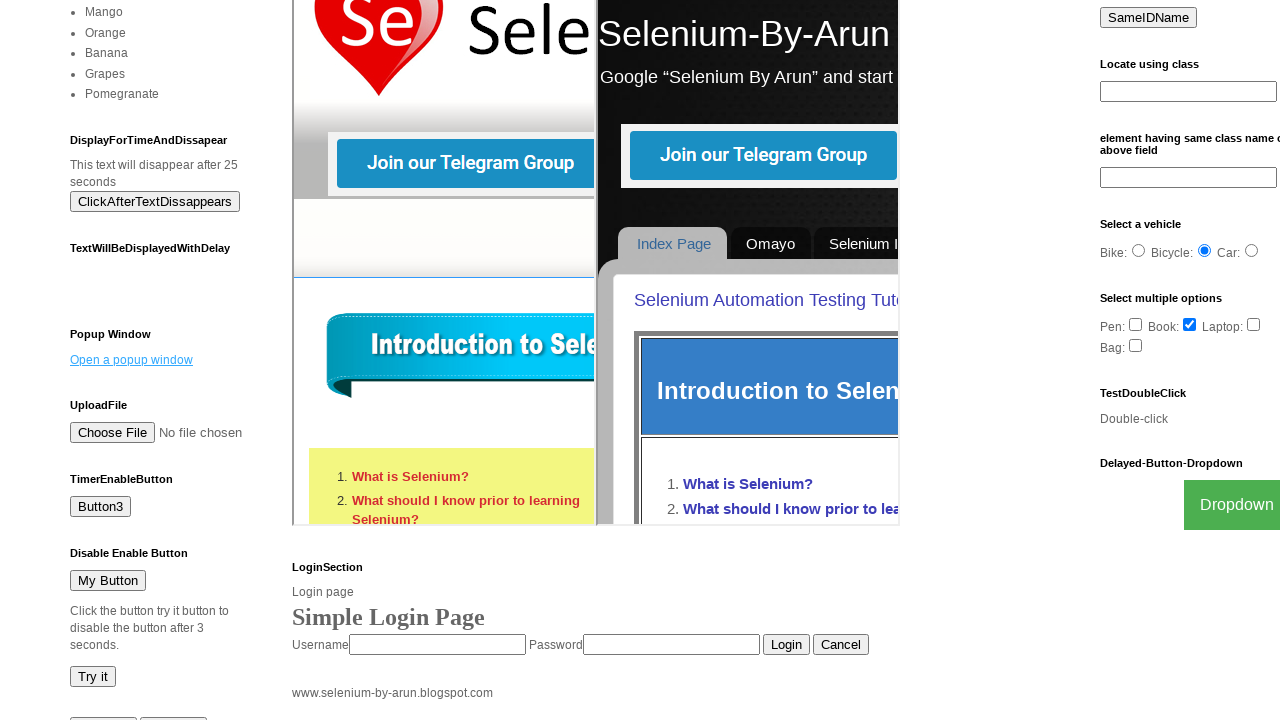